Tests searching for books in a shadow DOM web component by finding the search input inside a shadow root and entering a search term

Starting URL: https://books-pwakit.appspot.com/

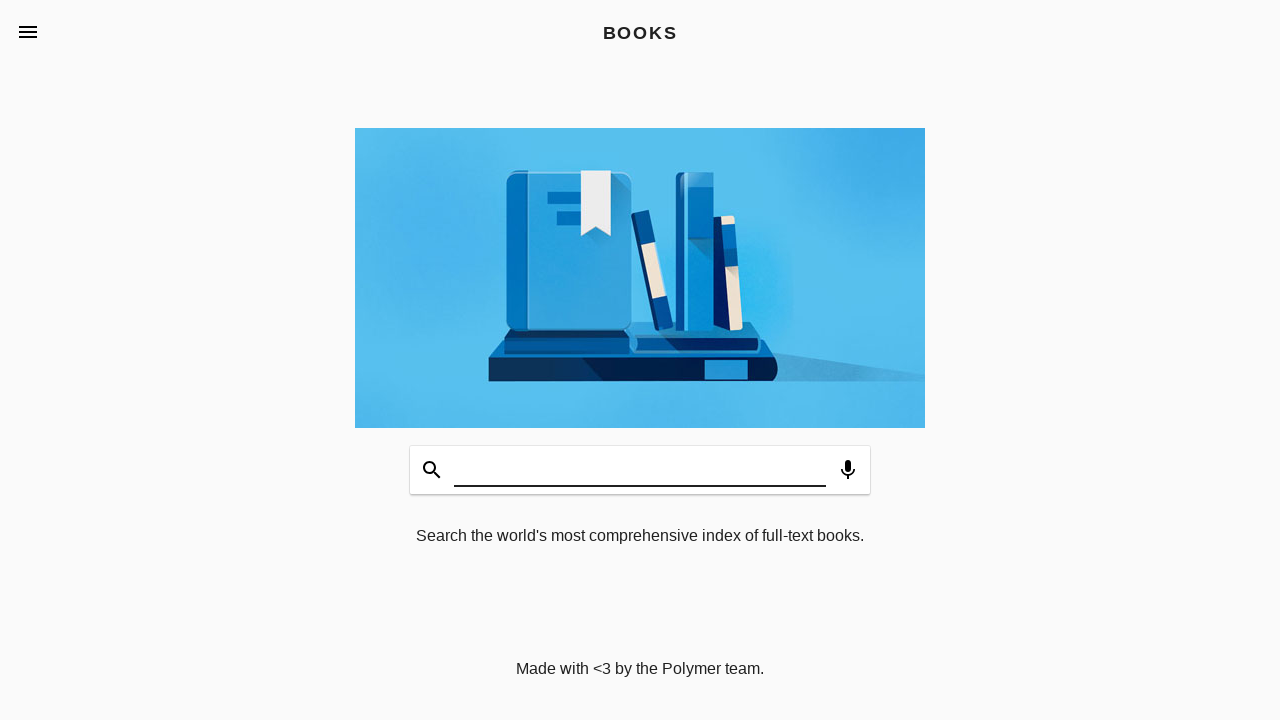

Waited for page to reach networkidle state
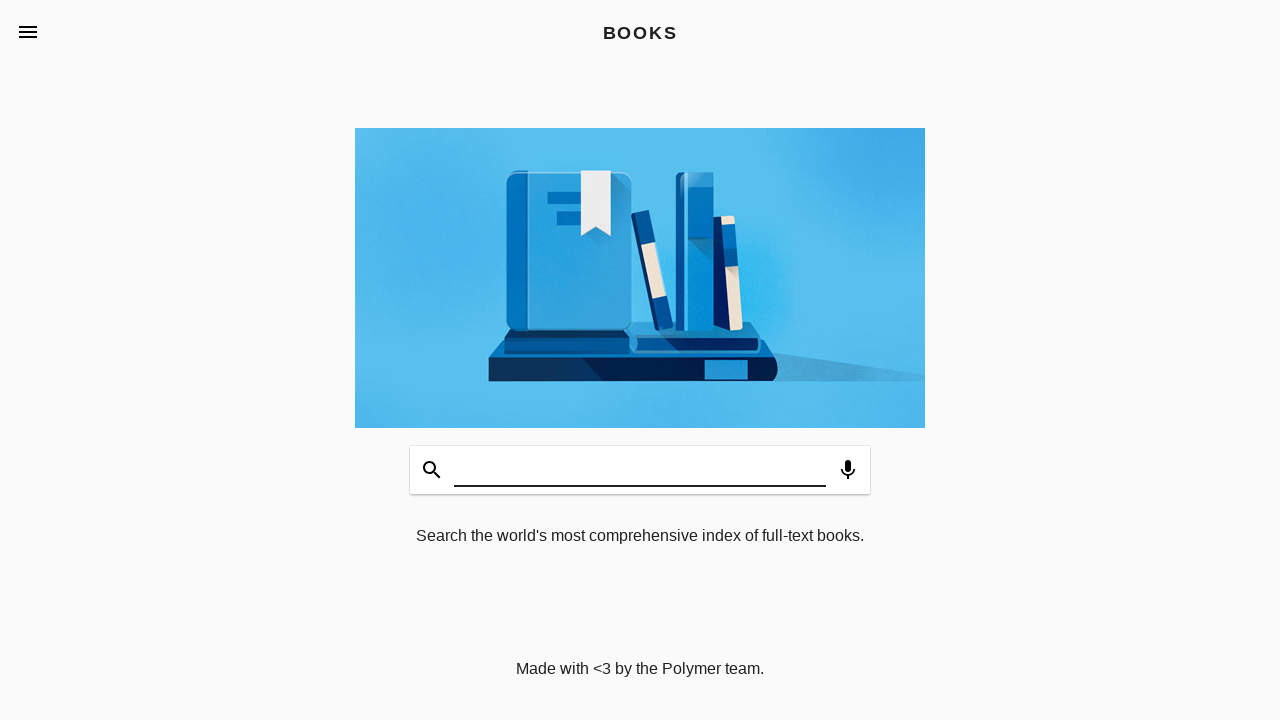

Located search input field inside shadow DOM web component
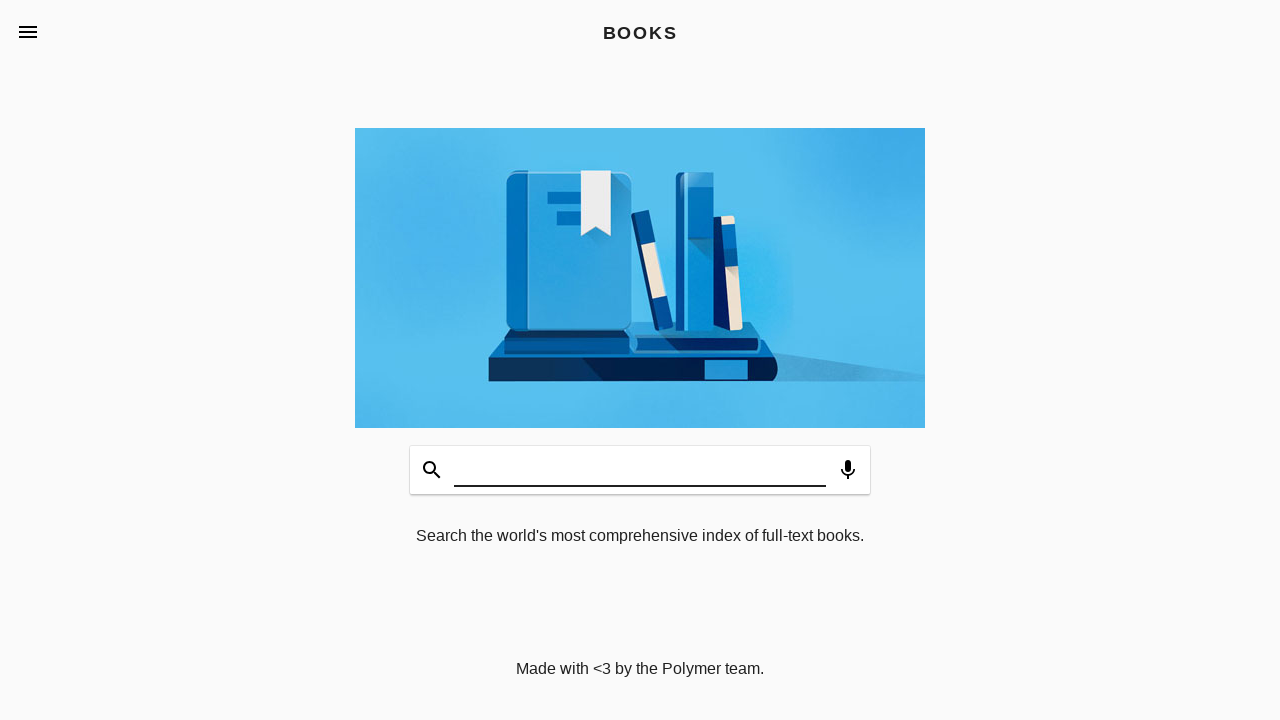

Entered 'Selenium WebDriver' in shadow DOM search field on book-app >> [aria-label='Search Books']
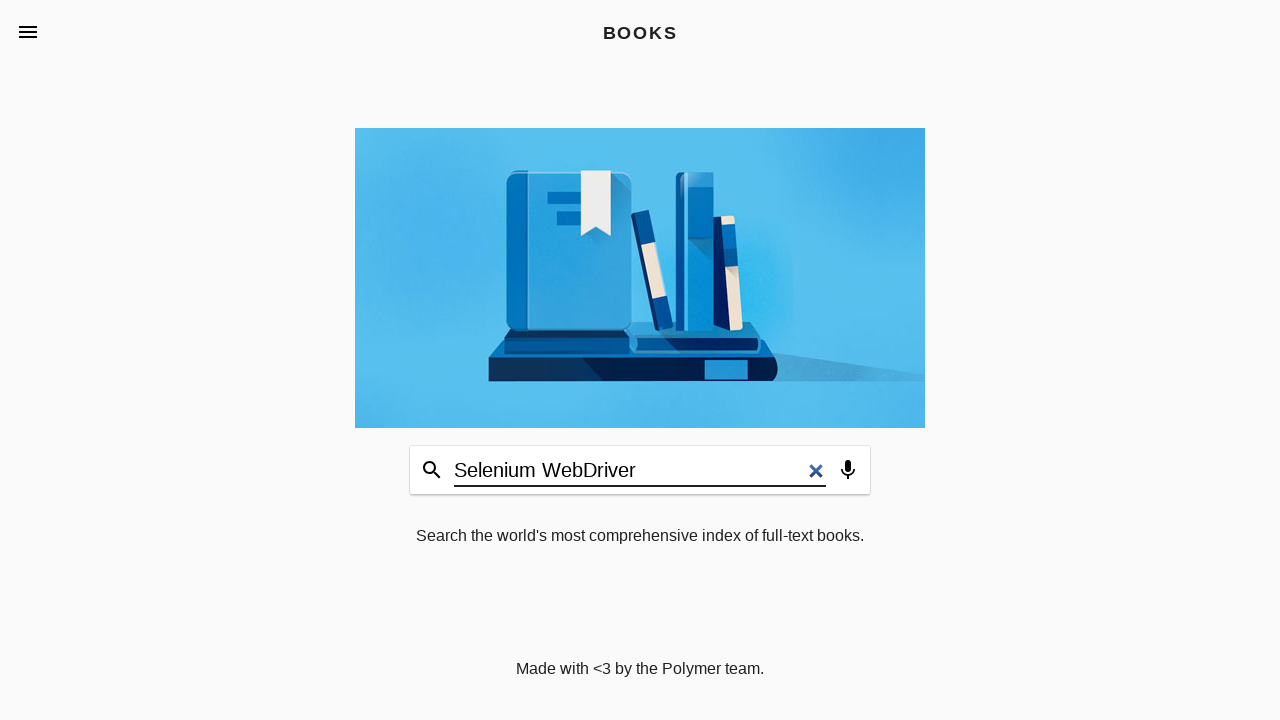

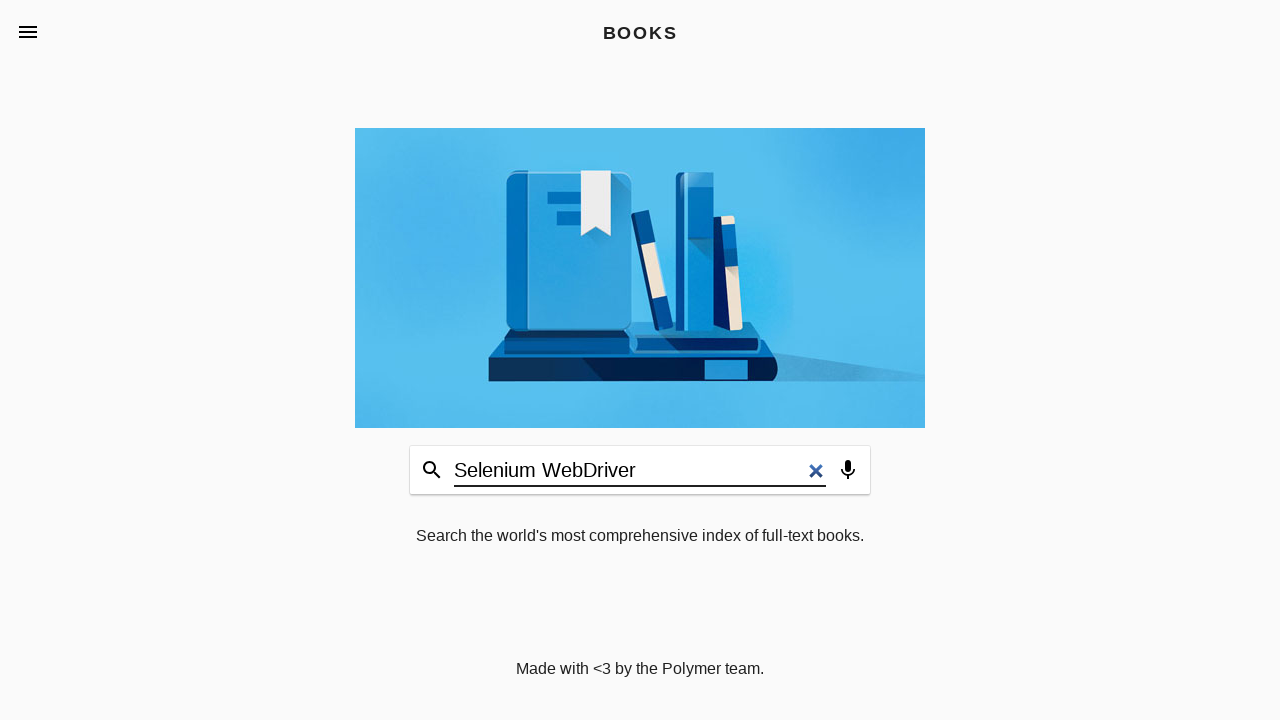